Navigates to an automation practice page (empty test body - just page load verification)

Starting URL: https://rahulshettyacademy.com/AutomationPractice/

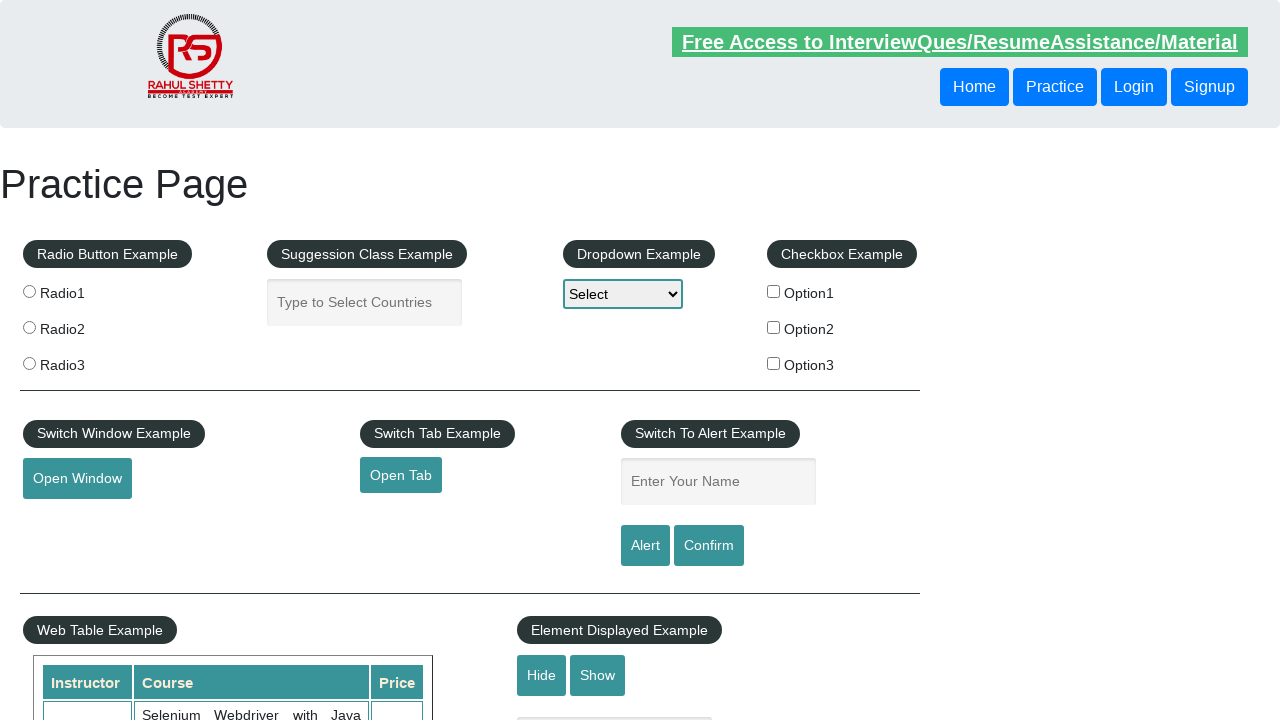

Navigated to automation practice page and waited for page to fully load
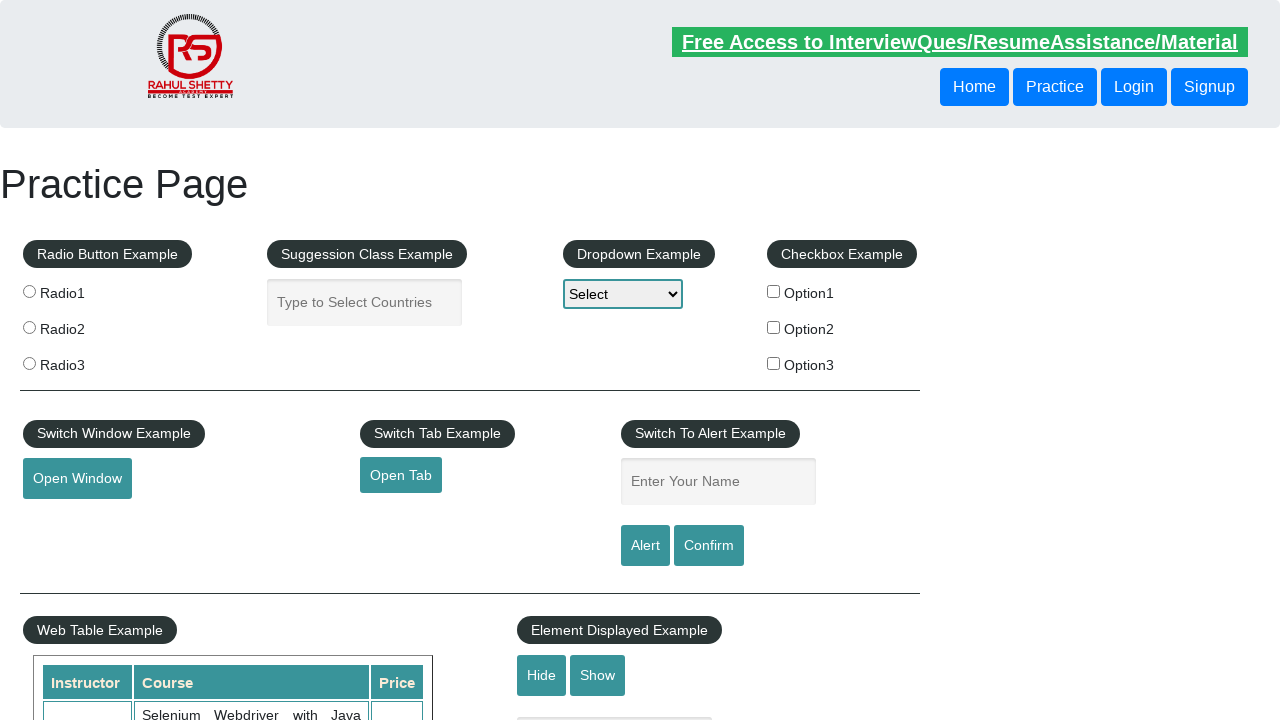

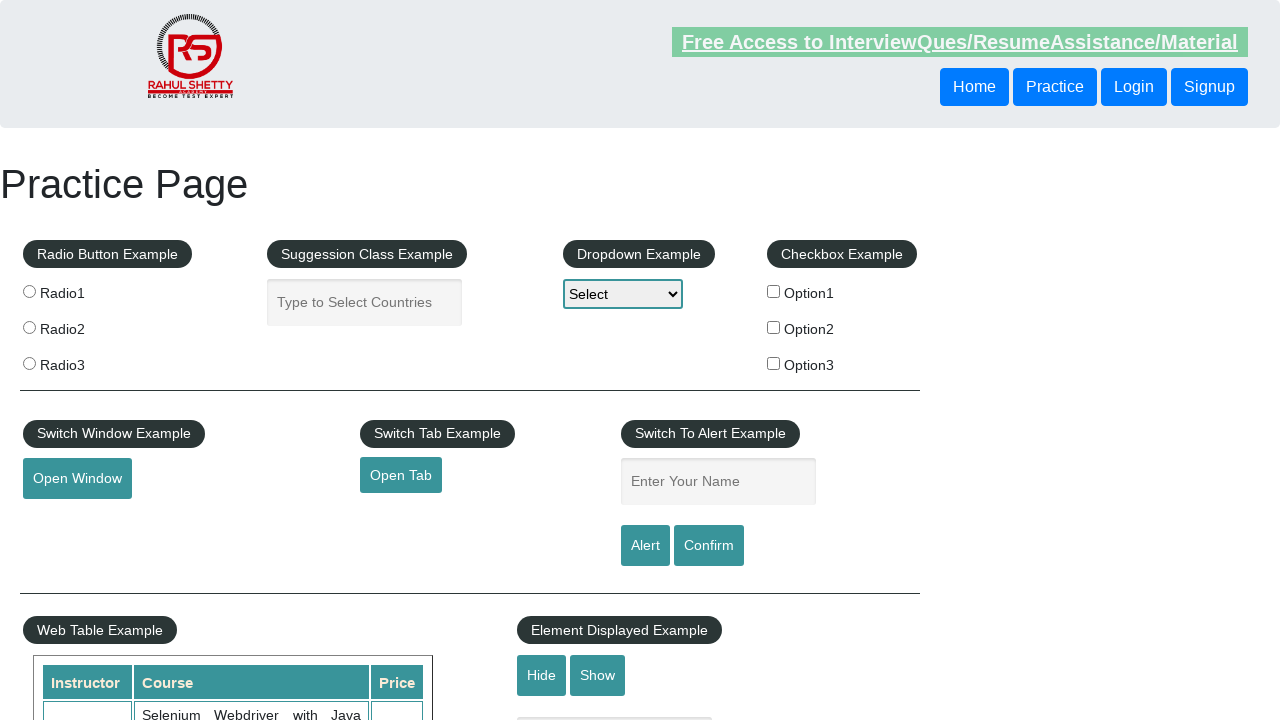